Tests a form submission by filling in first name, last name, and email fields, then clicking the submit button

Starting URL: http://secure-retreat-92358.herokuapp.com/

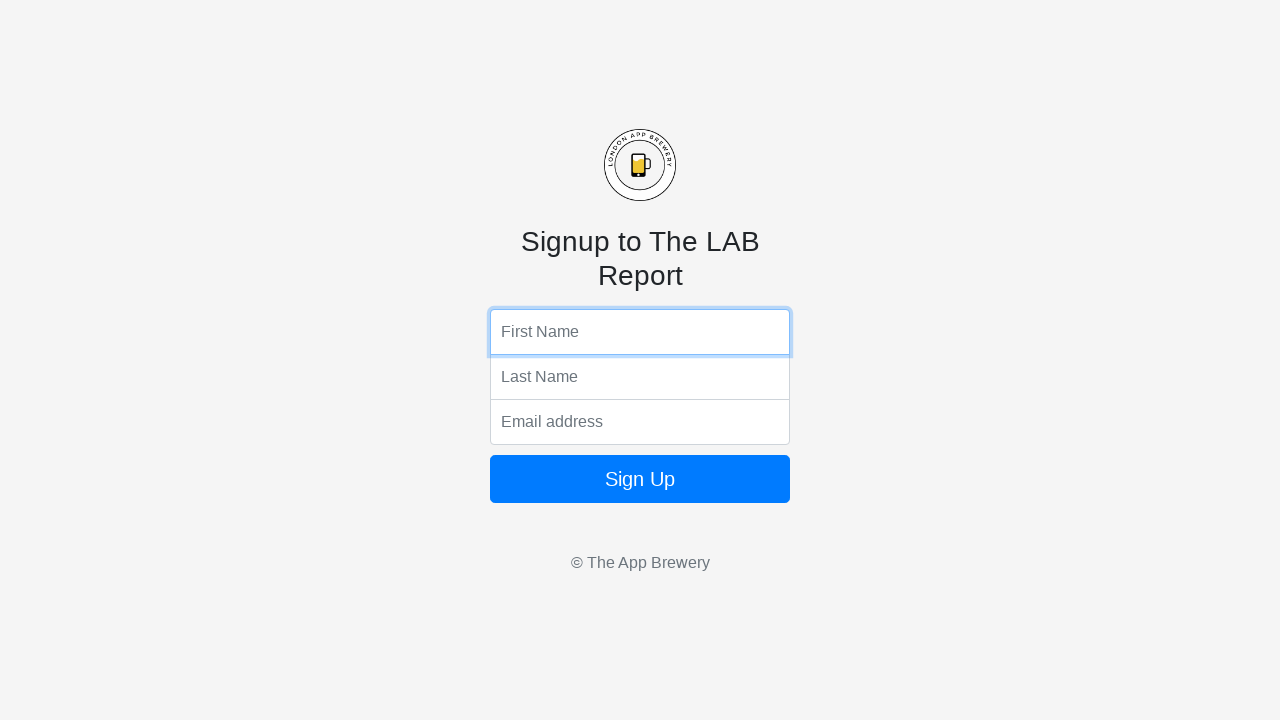

Filled first name field with 'Marcus' on input[name='fName']
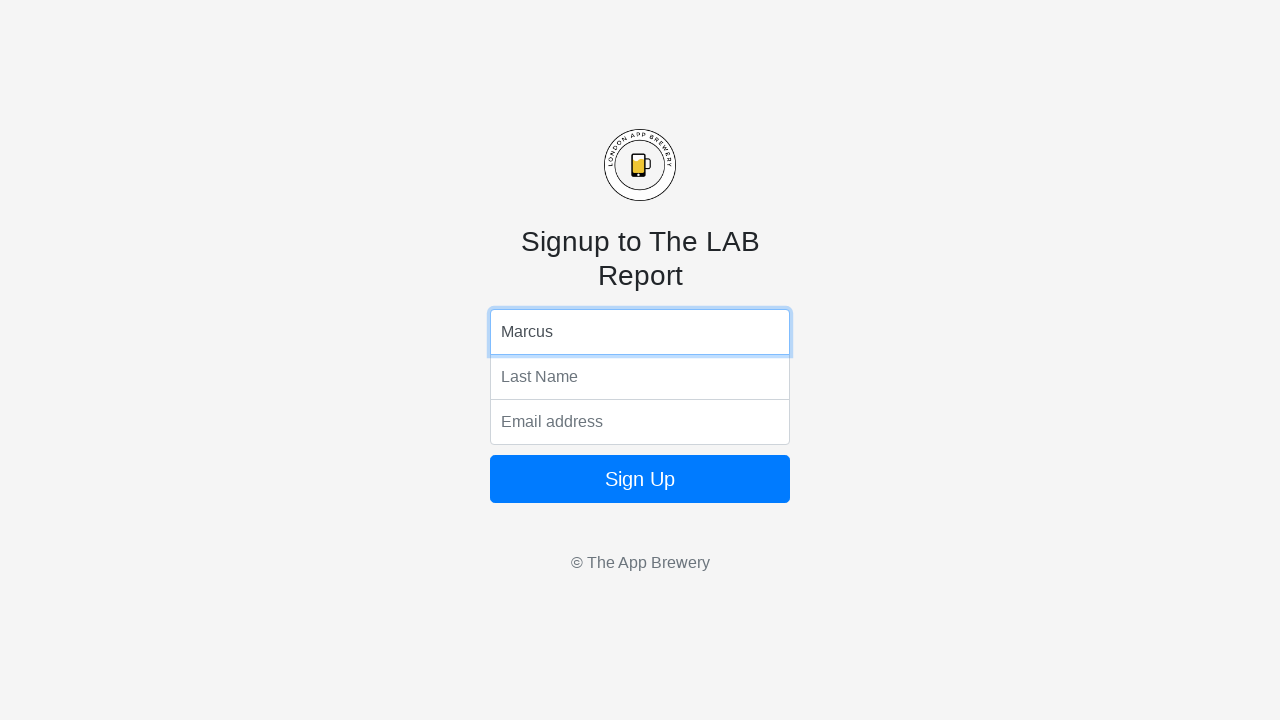

Filled last name field with 'Rodriguez' on input[name='lName']
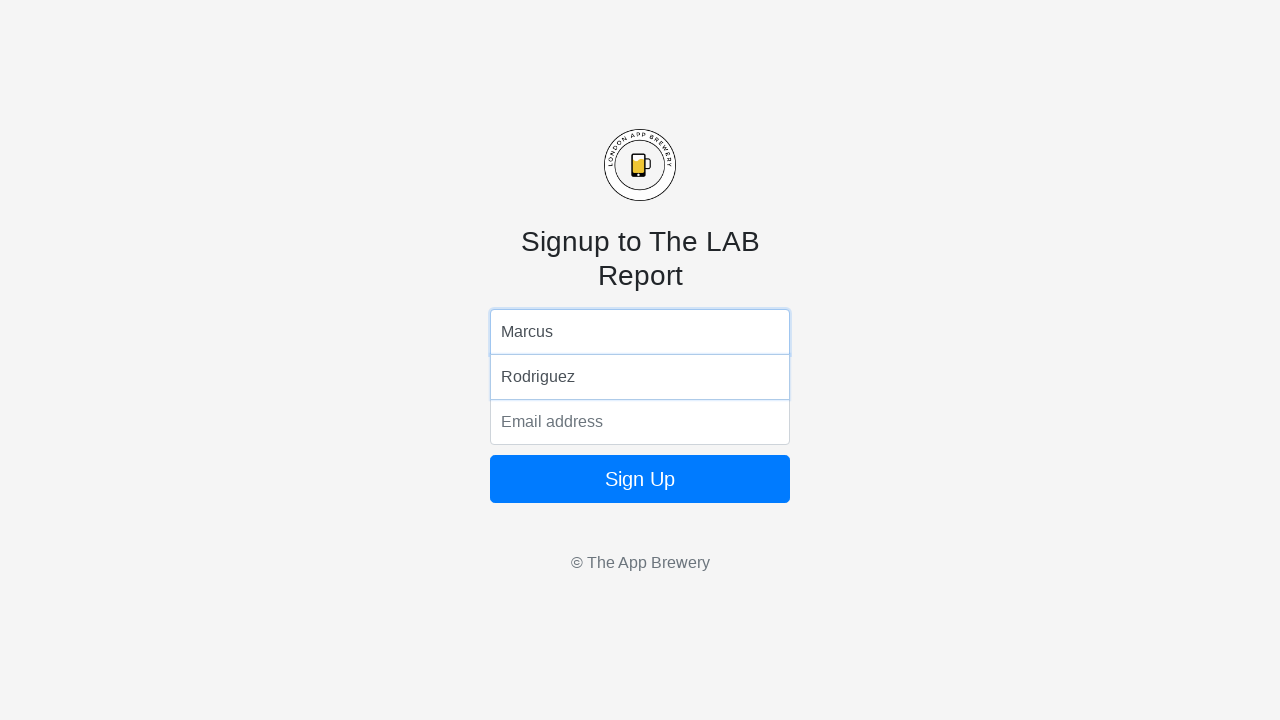

Filled email field with 'marcus.rodriguez@example.com' on input[name='email']
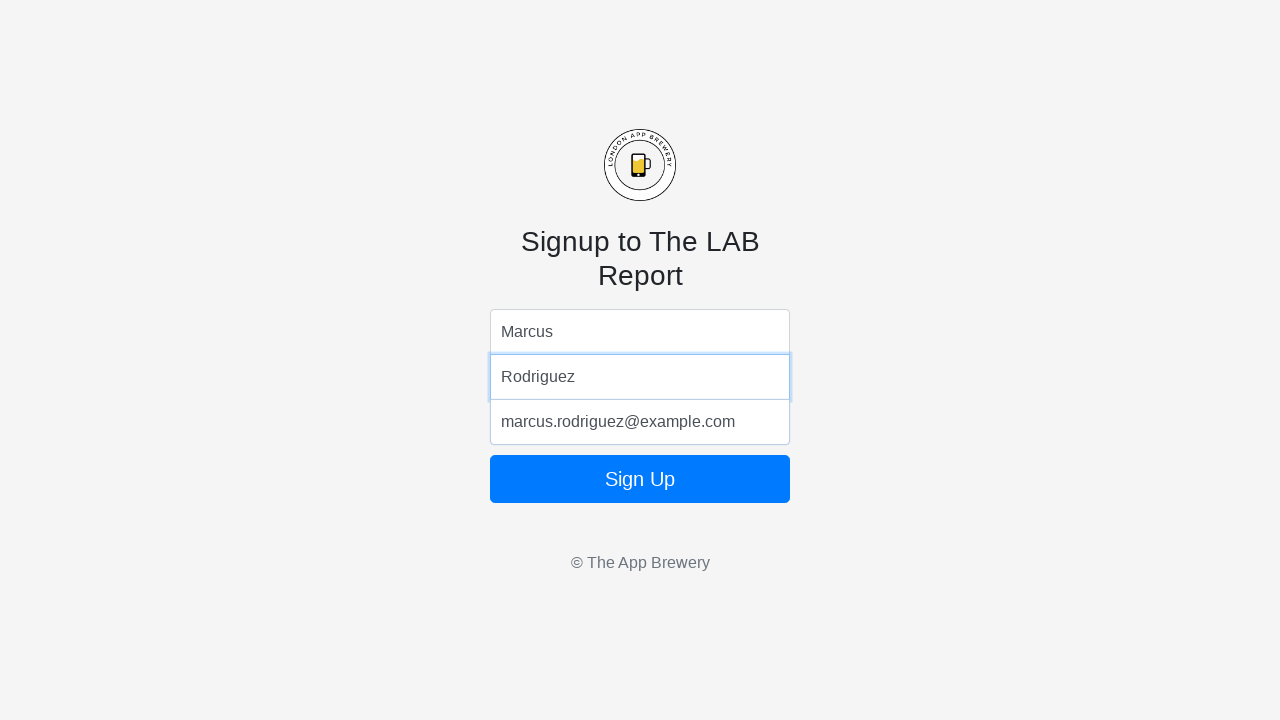

Clicked submit button to submit form at (640, 479) on button
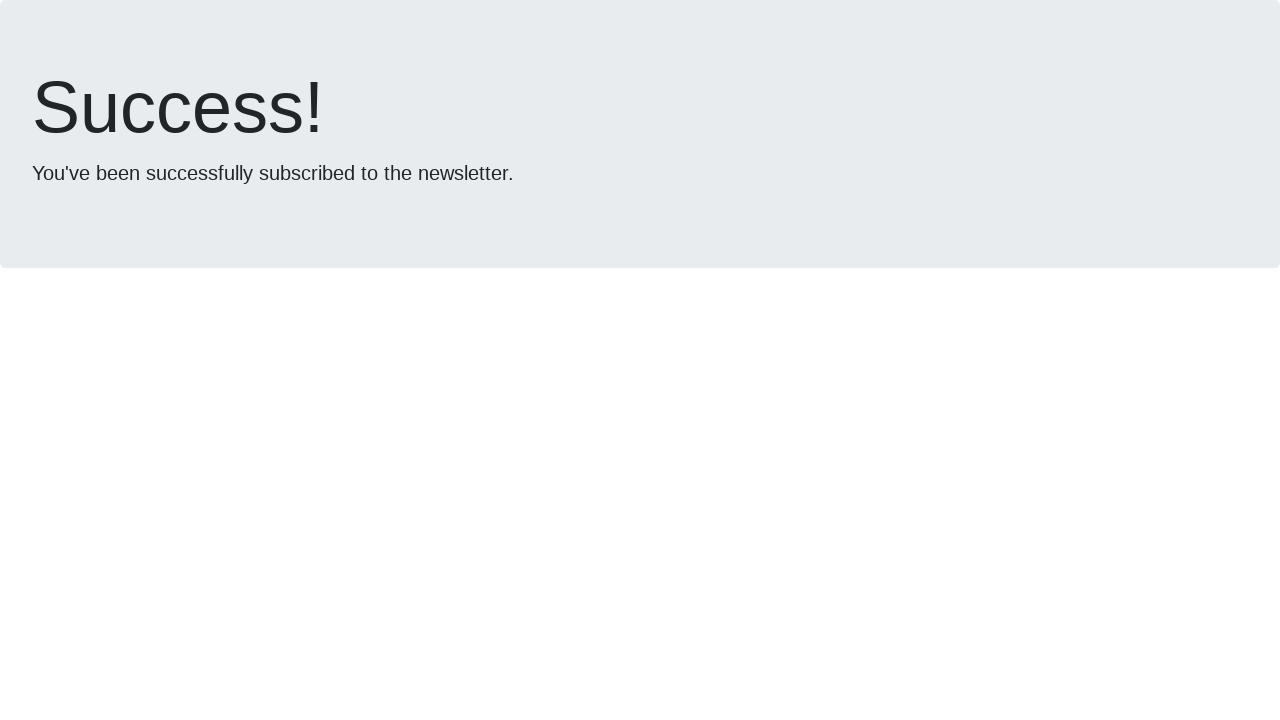

Waited 2 seconds for form submission to complete
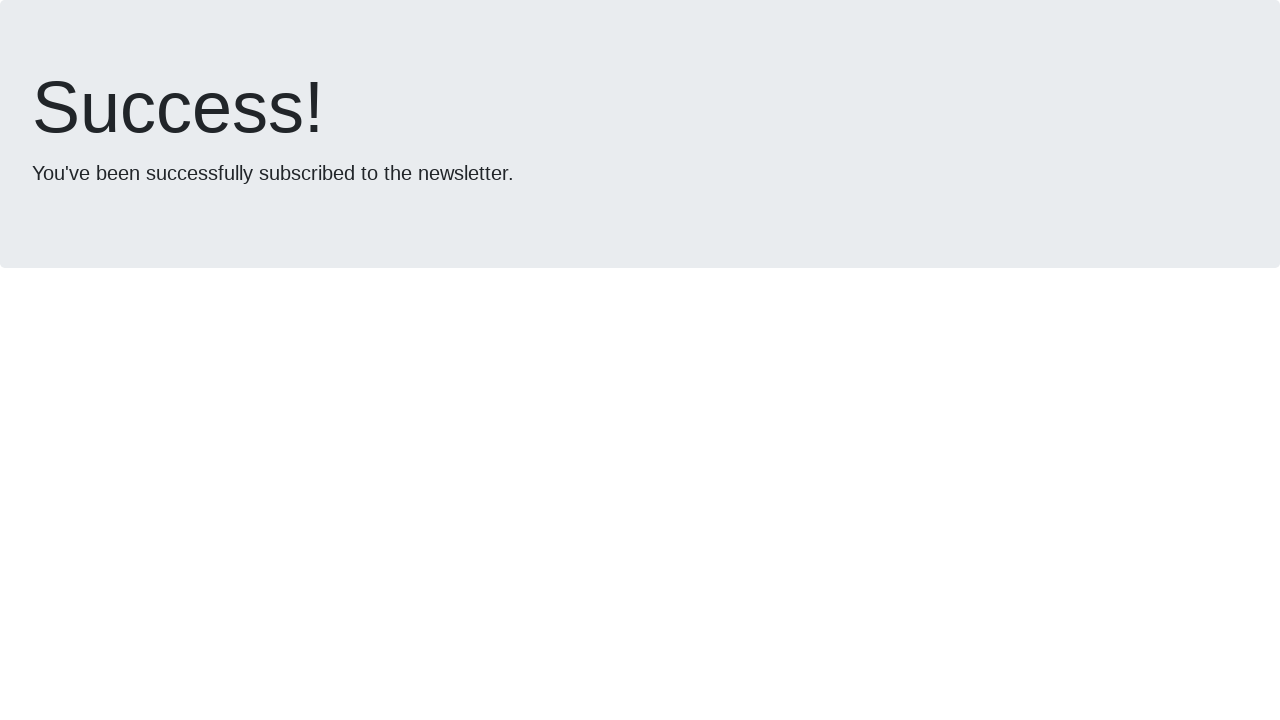

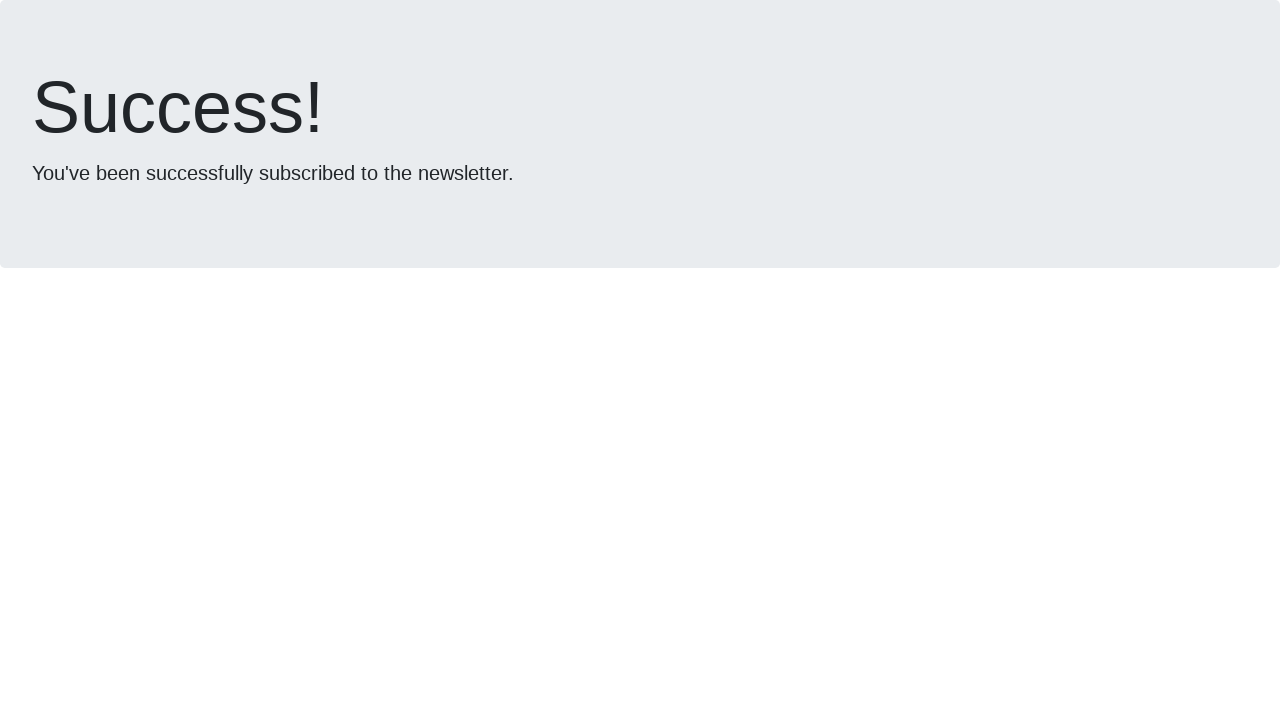